Tests opening a link in a new tab by Ctrl+clicking on the "Selenium143" link on the omayo test page

Starting URL: https://omayo.blogspot.com/

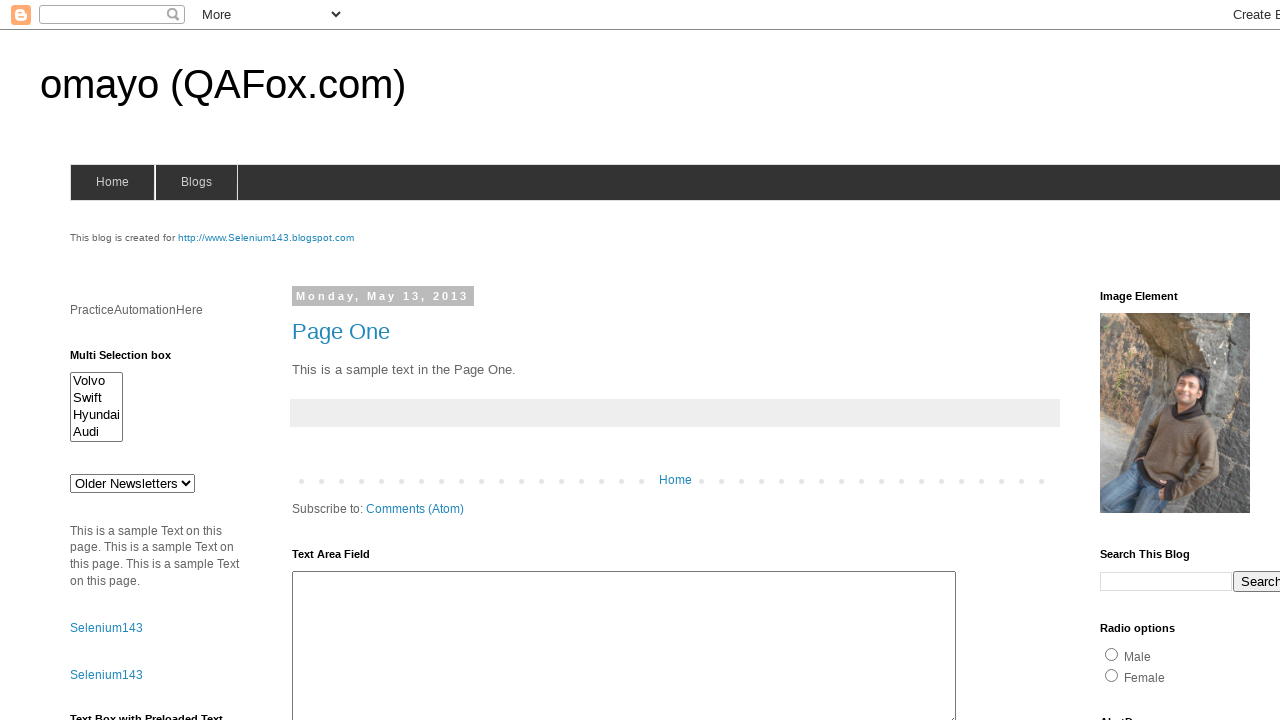

Ctrl+clicked on the Selenium143 link to open in new tab at (266, 238) on xpath=(//a[contains(text(), 'Selenium143')])[1]
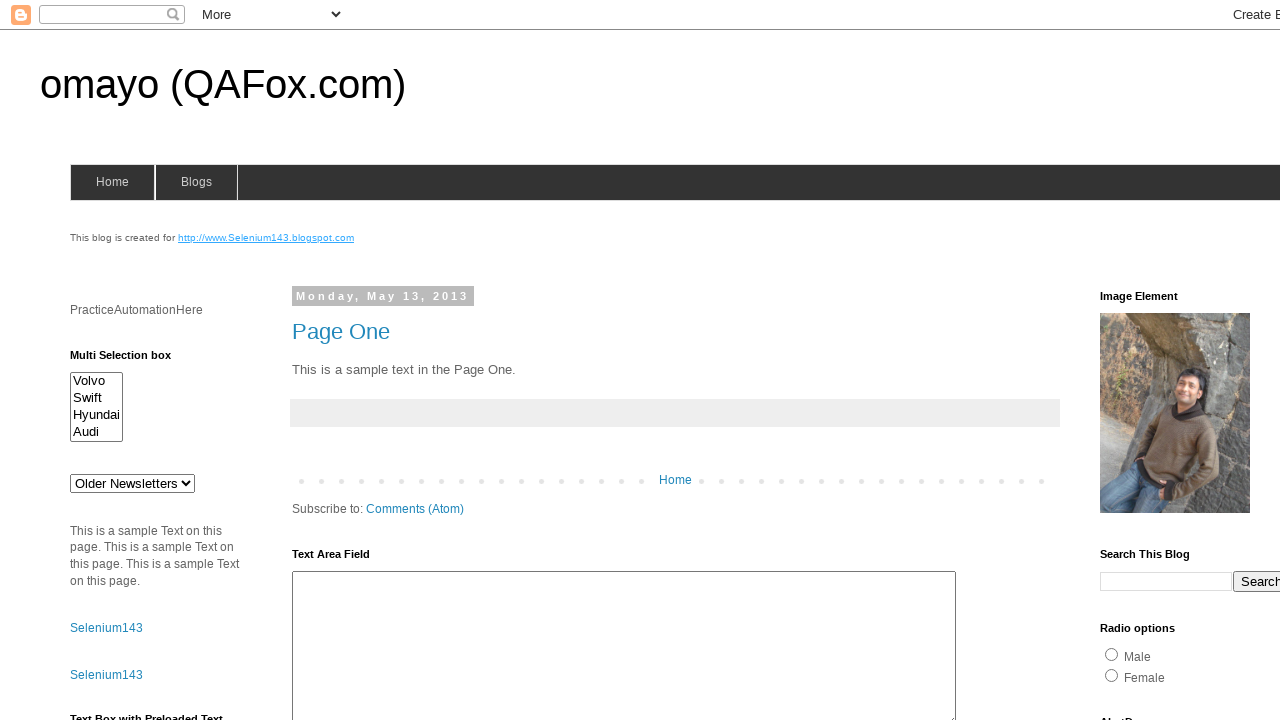

Waited for new tab to open
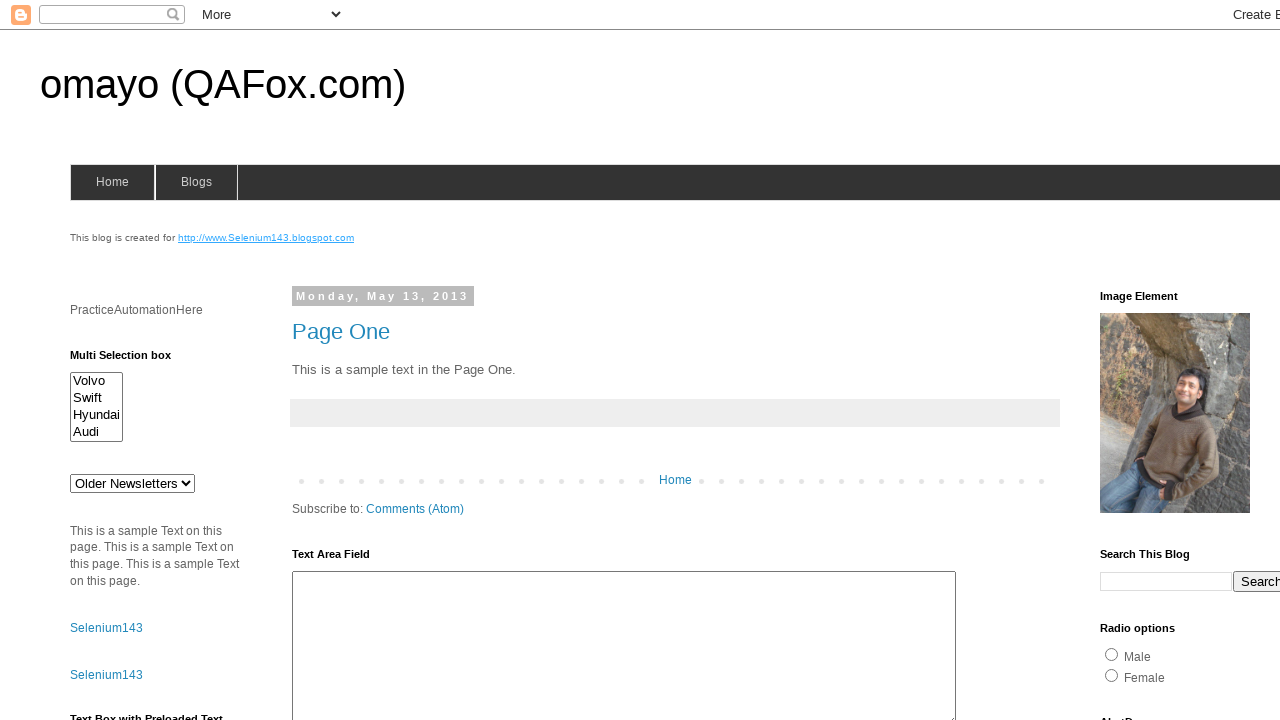

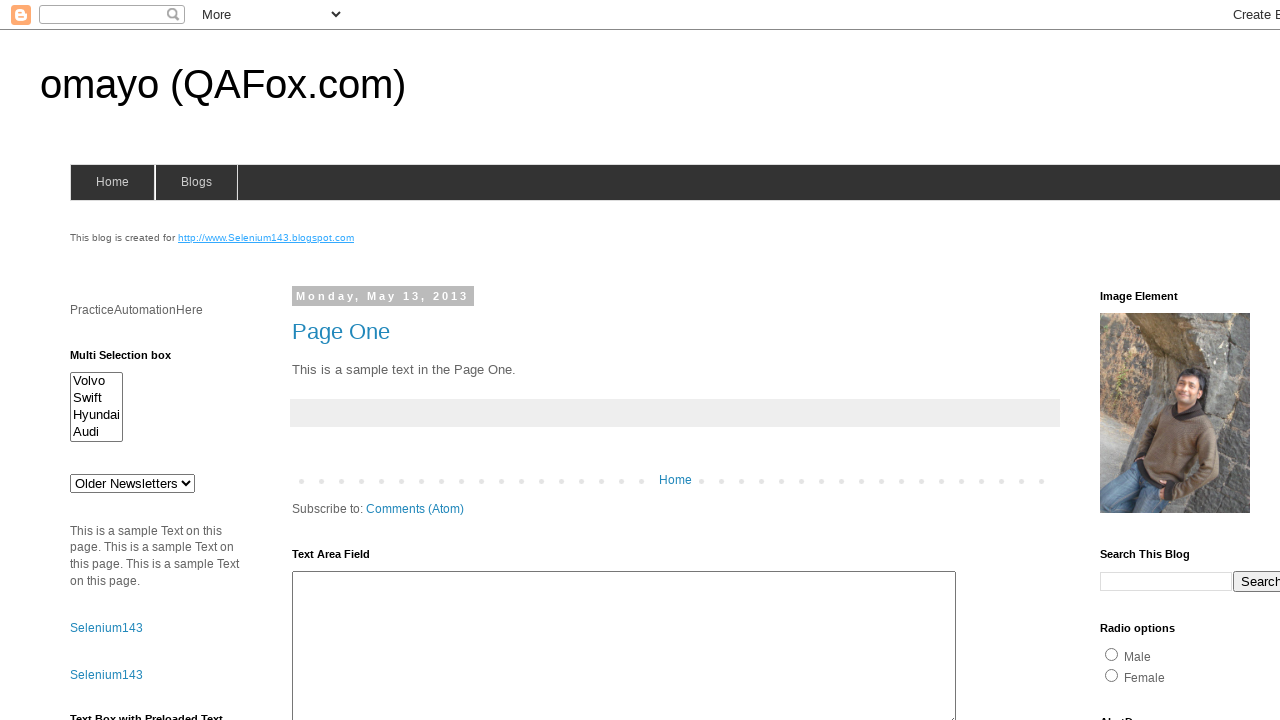